Tests screenshot functionality by verifying element visibility, taking element and page screenshots, and hiding elements

Starting URL: https://rahulshettyacademy.com/AutomationPractice/

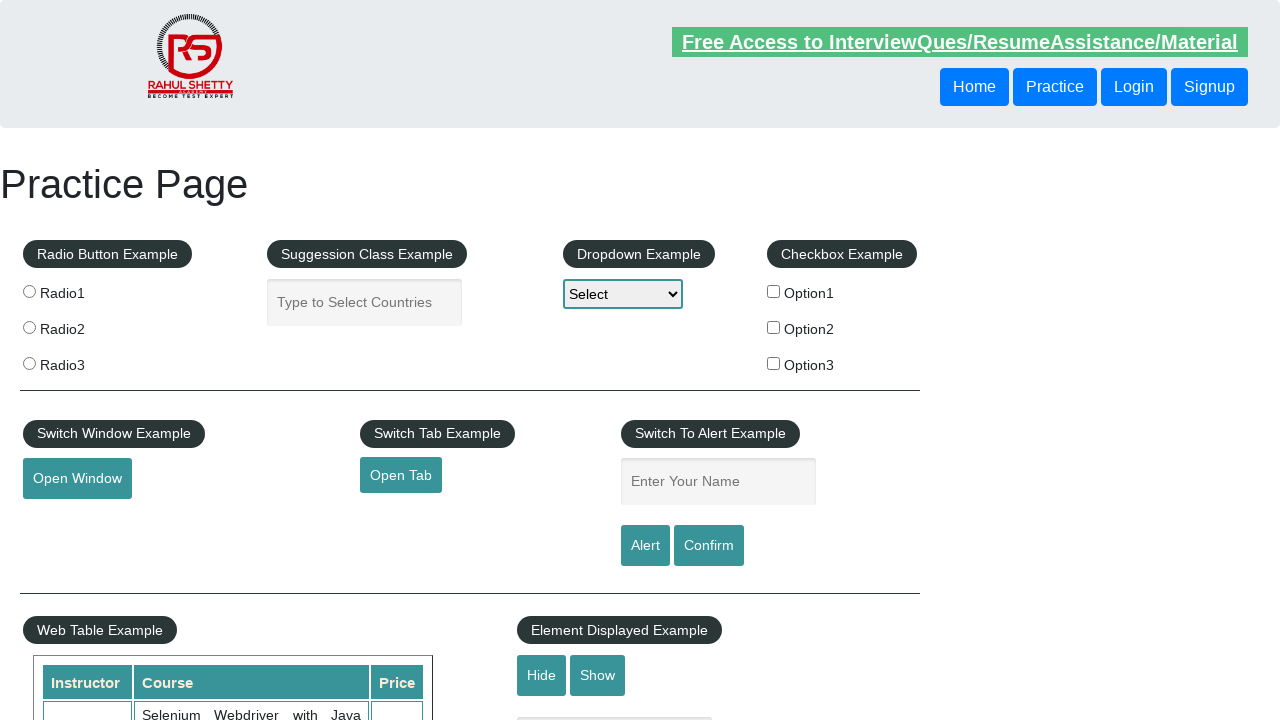

Verified text element is visible
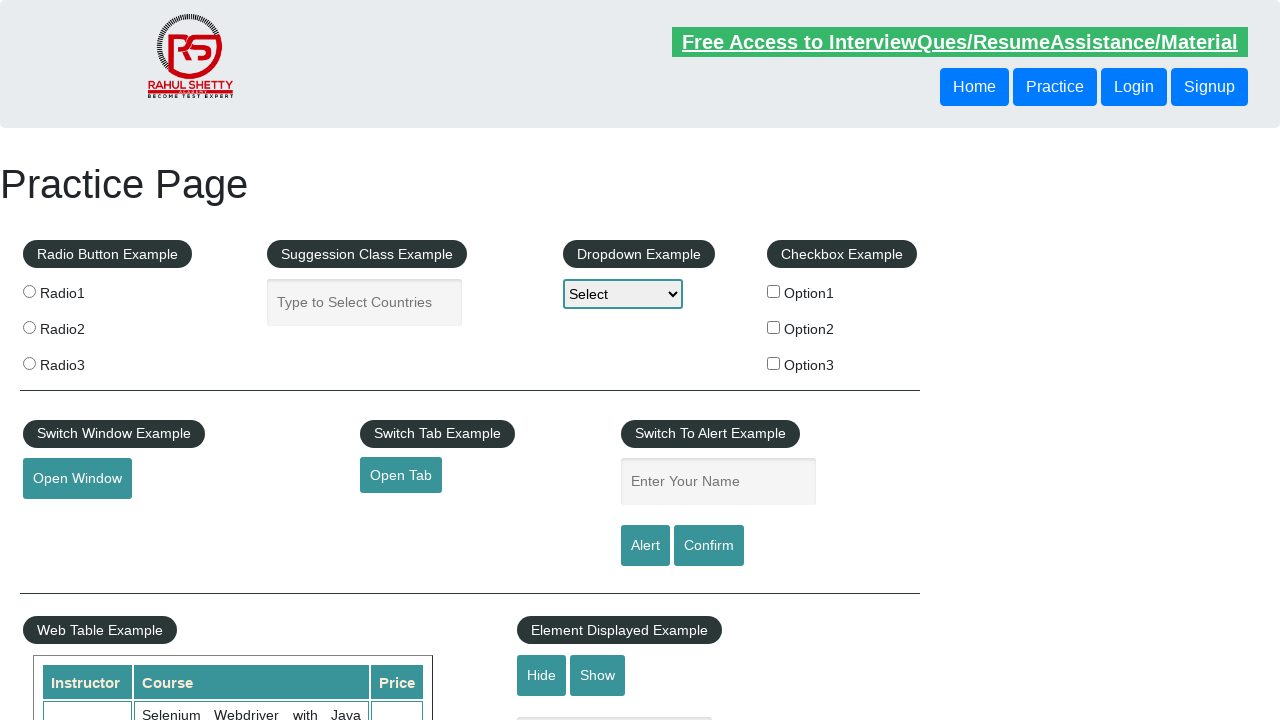

Clicked hide button to hide the text element at (542, 675) on #hide-textbox
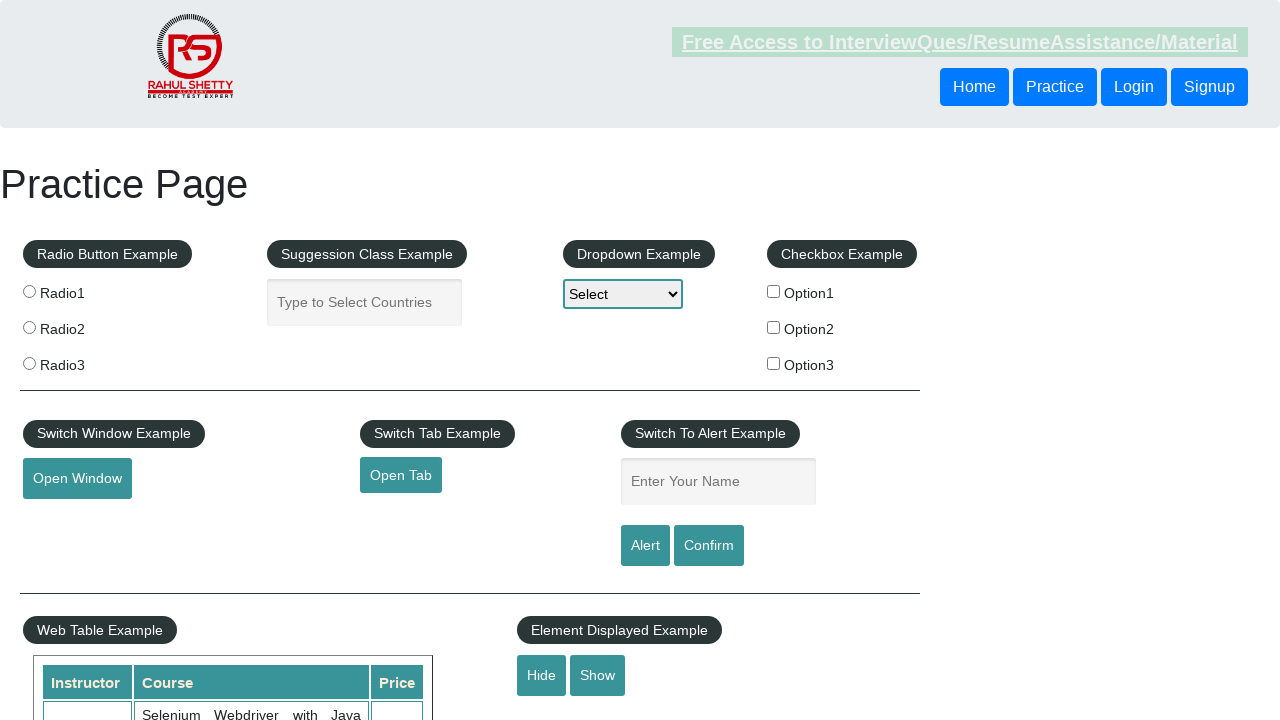

Verified text element is now hidden
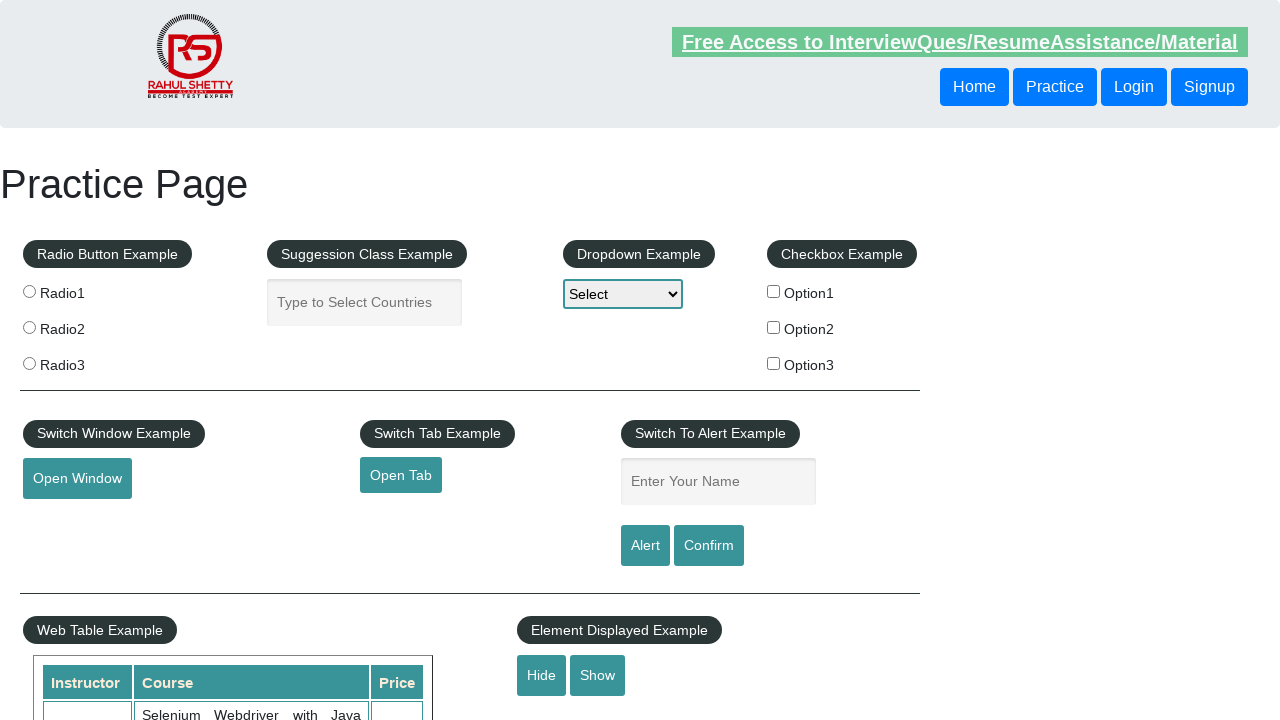

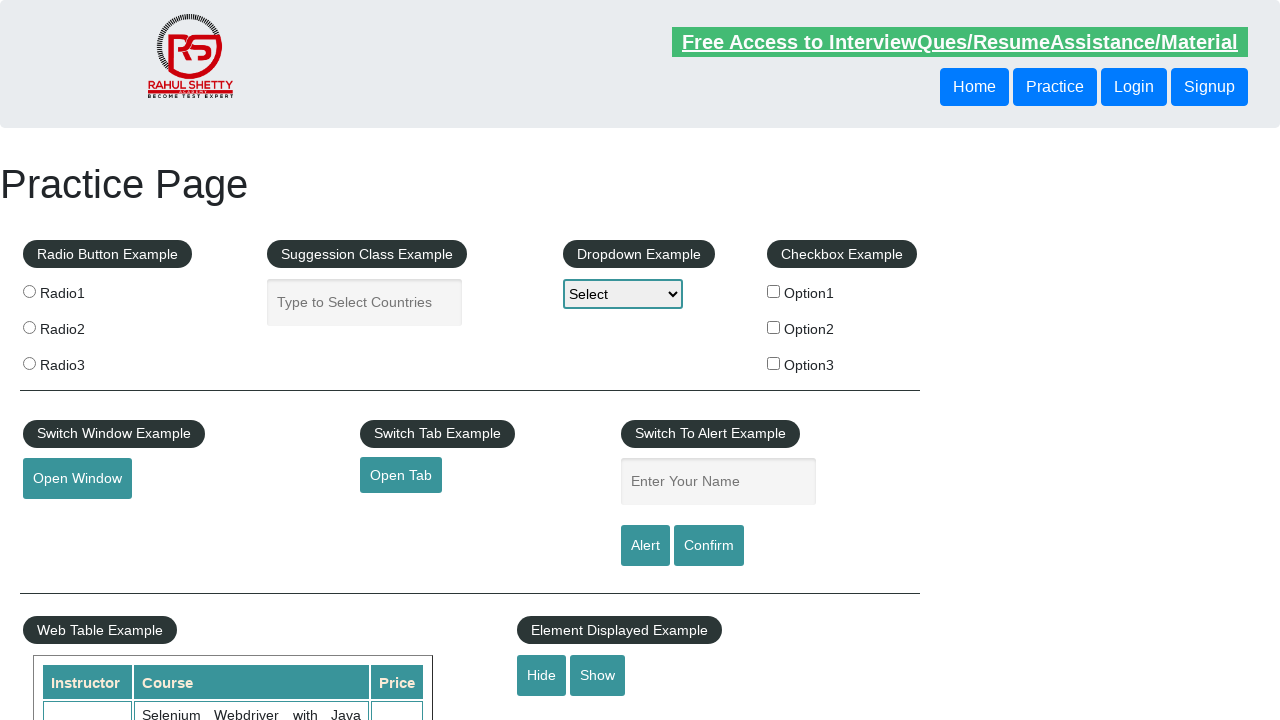